Tests the Rooms link in the menu bar by clicking it and verifying navigation to the rooms page

Starting URL: https://ancabota09.wixsite.com/intern

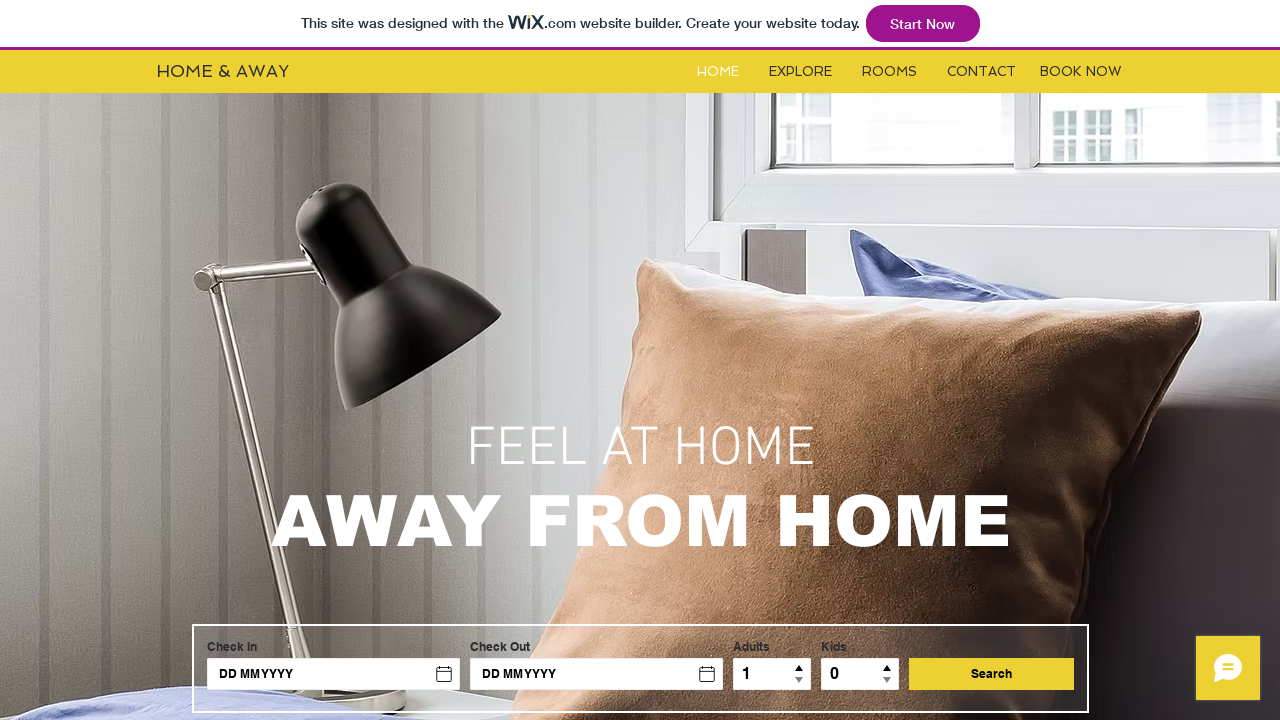

Clicked the Rooms link in the menu bar at (890, 72) on #i6kl732v2label
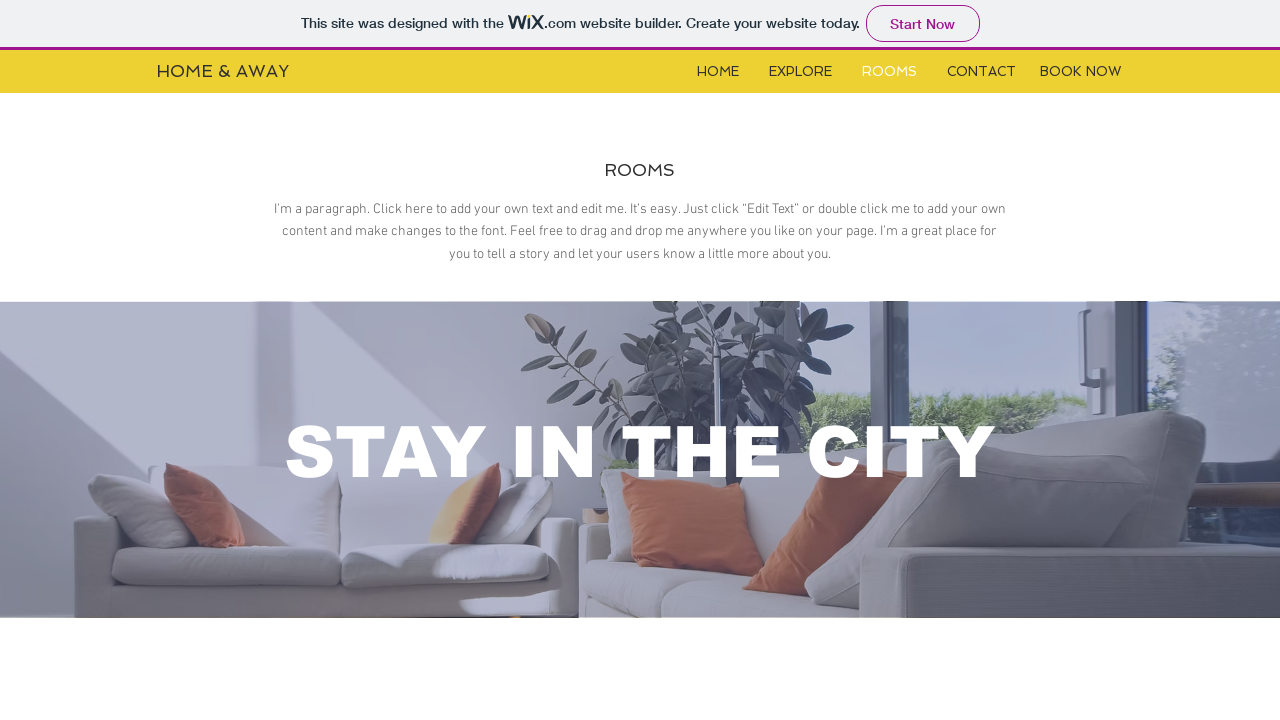

Verified navigation to the rooms page
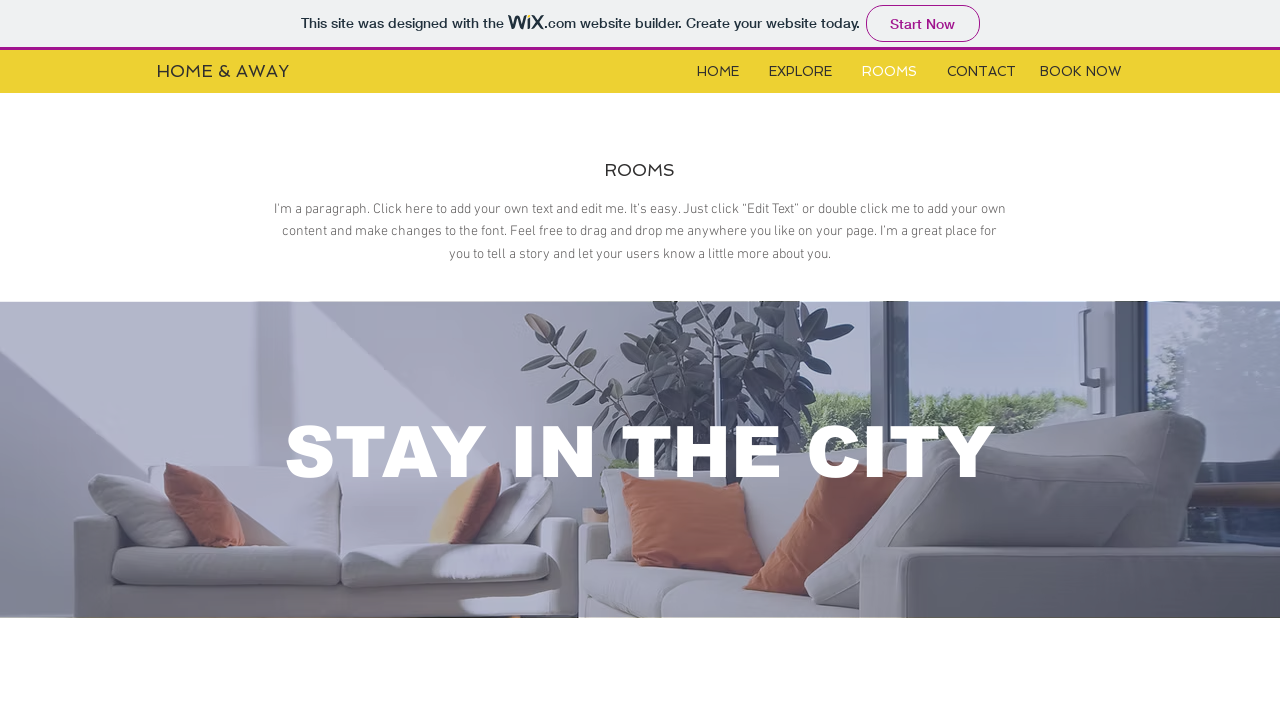

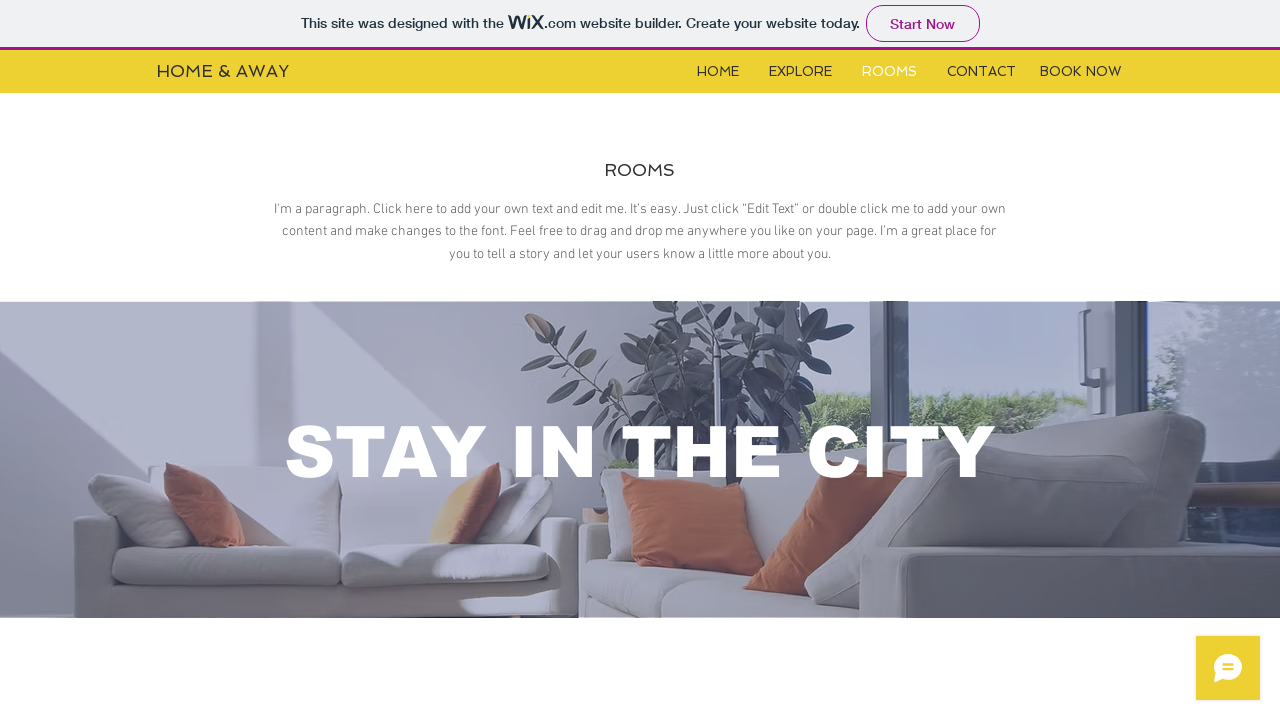